Tests product search functionality by searching for "iPhone" and verifying search results are displayed

Starting URL: http://opencart.abstracta.us

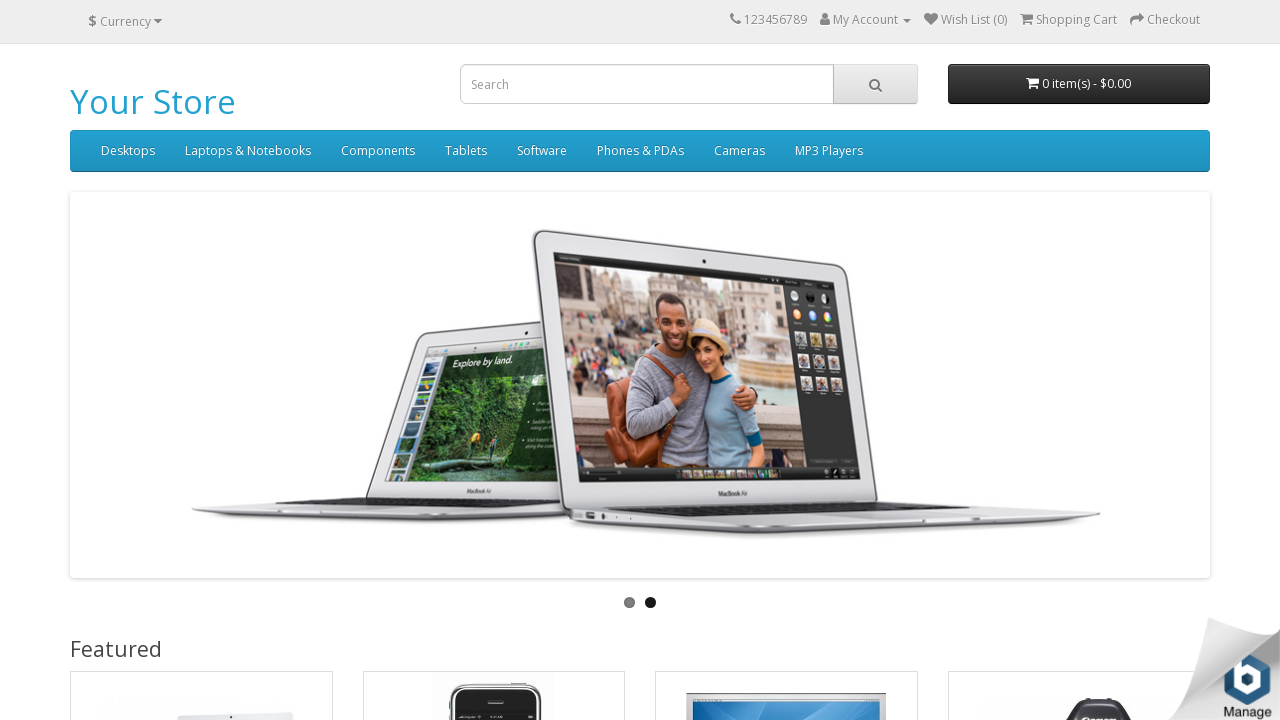

Filled search box with 'iPhone' on input[name='search']
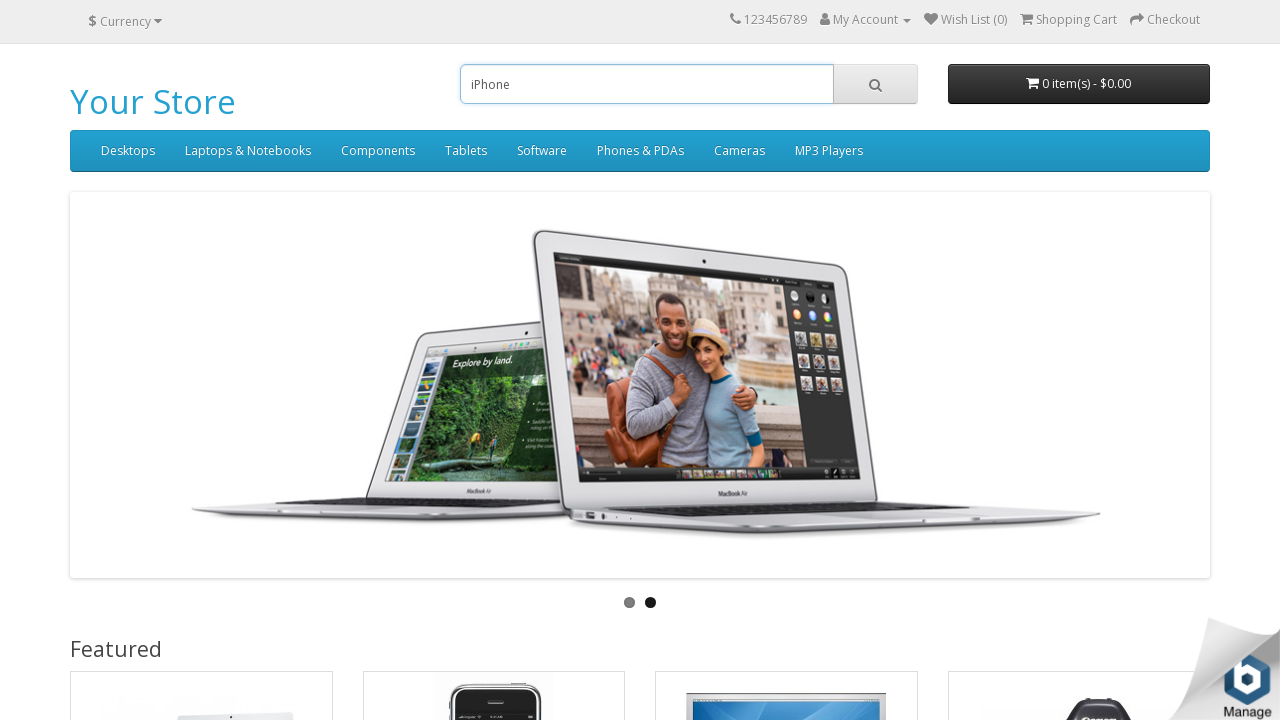

Clicked search button to perform product search at (875, 84) on button.btn-default[type='button']
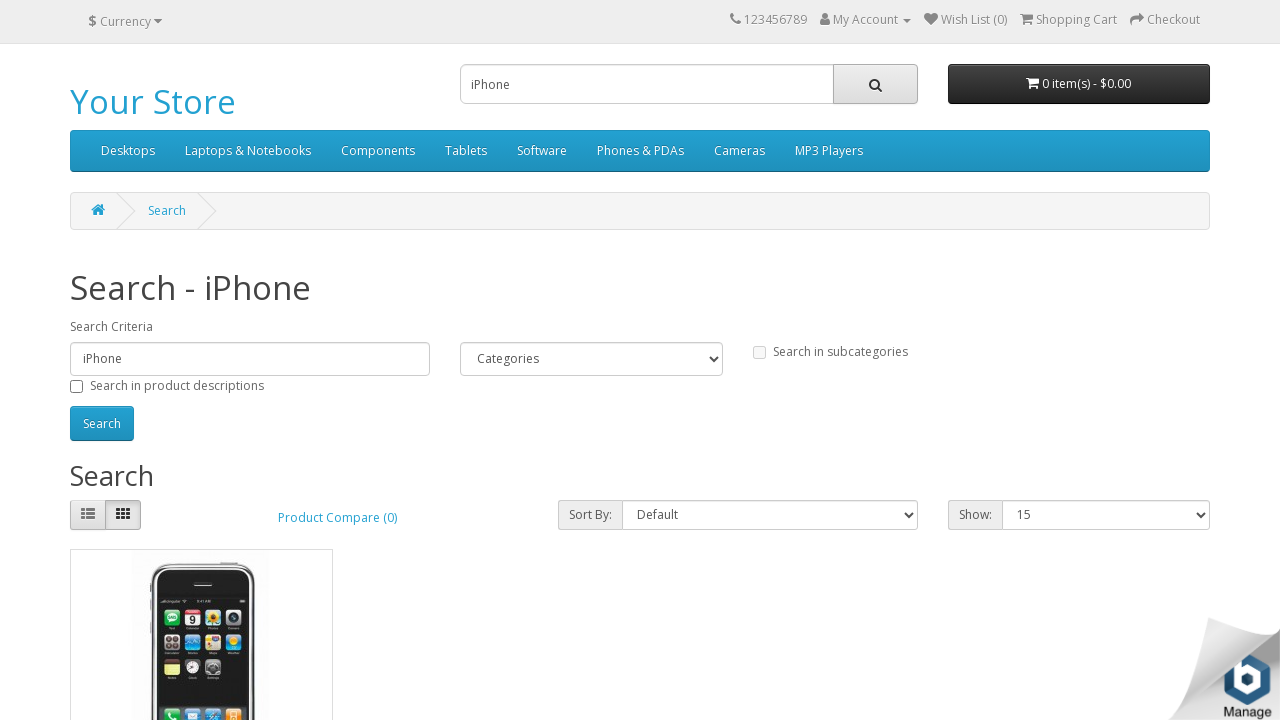

Search results loaded and product layout elements are visible
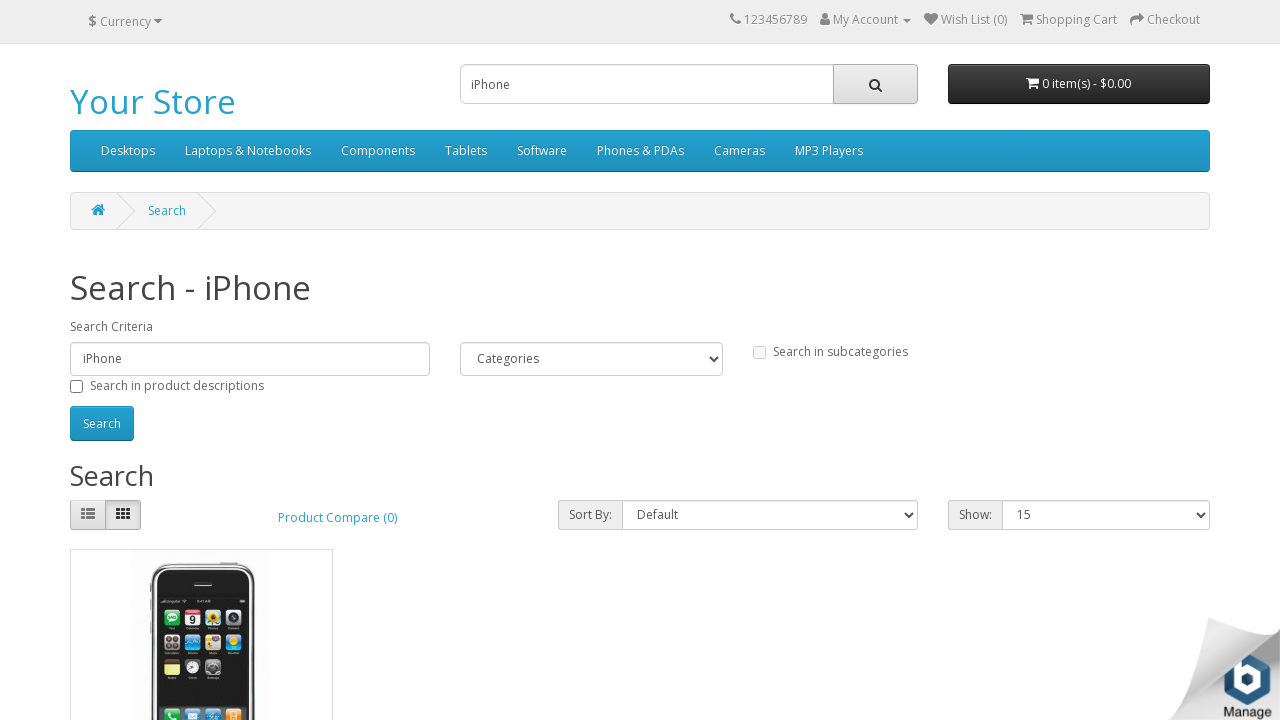

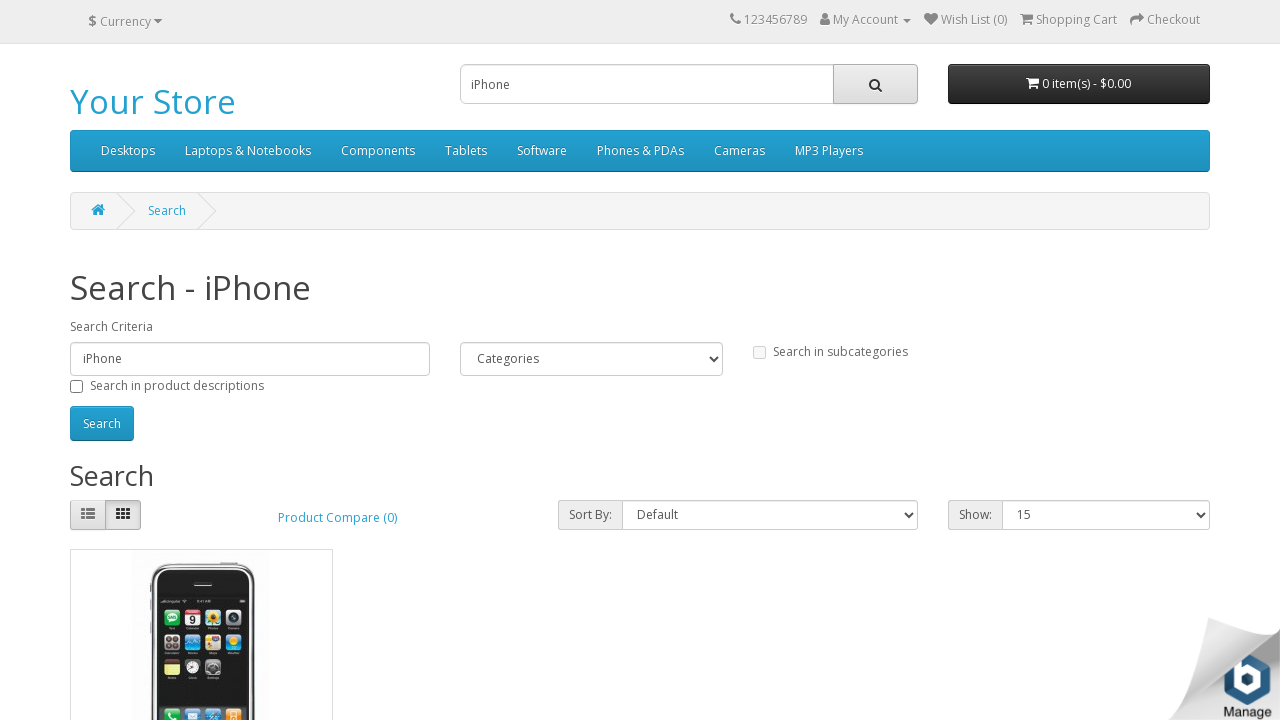